Tests tab switching by clicking a link that opens a new tab and switching to it

Starting URL: https://omayo.blogspot.com

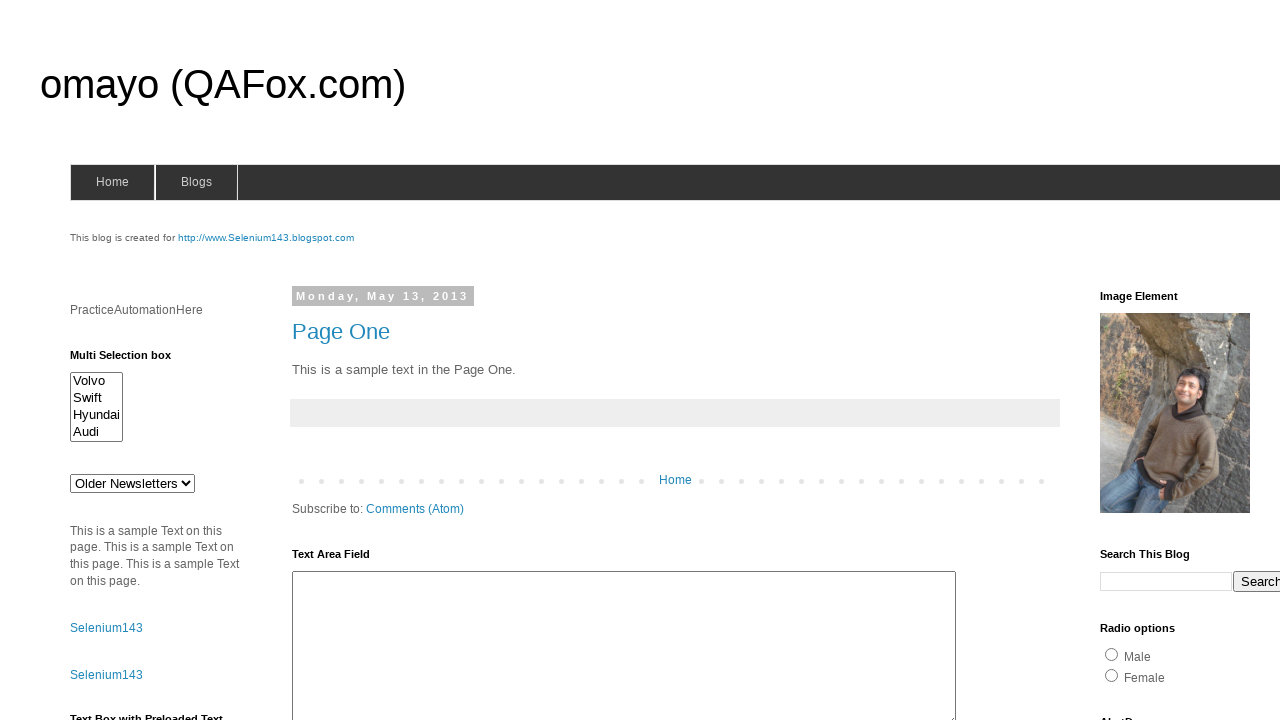

Clicked link that opens new tab at (266, 238) on xpath=//*[@id="selenium143"]
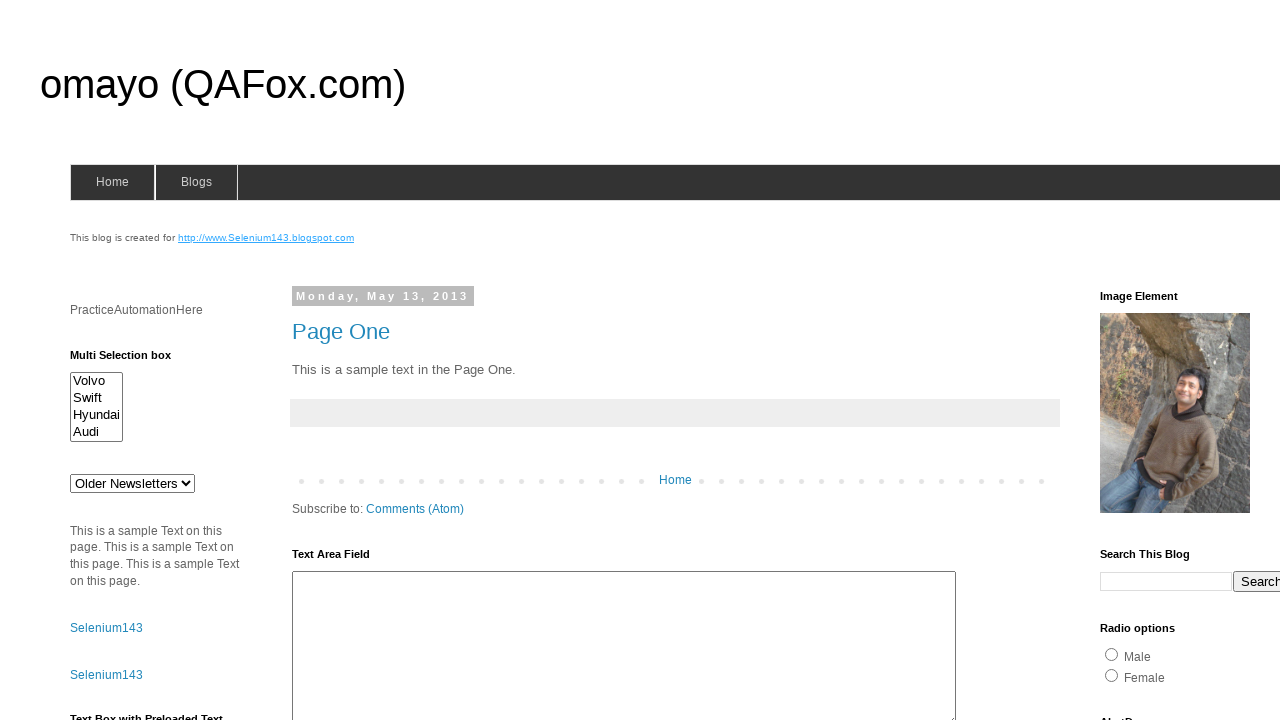

Switched to new tab
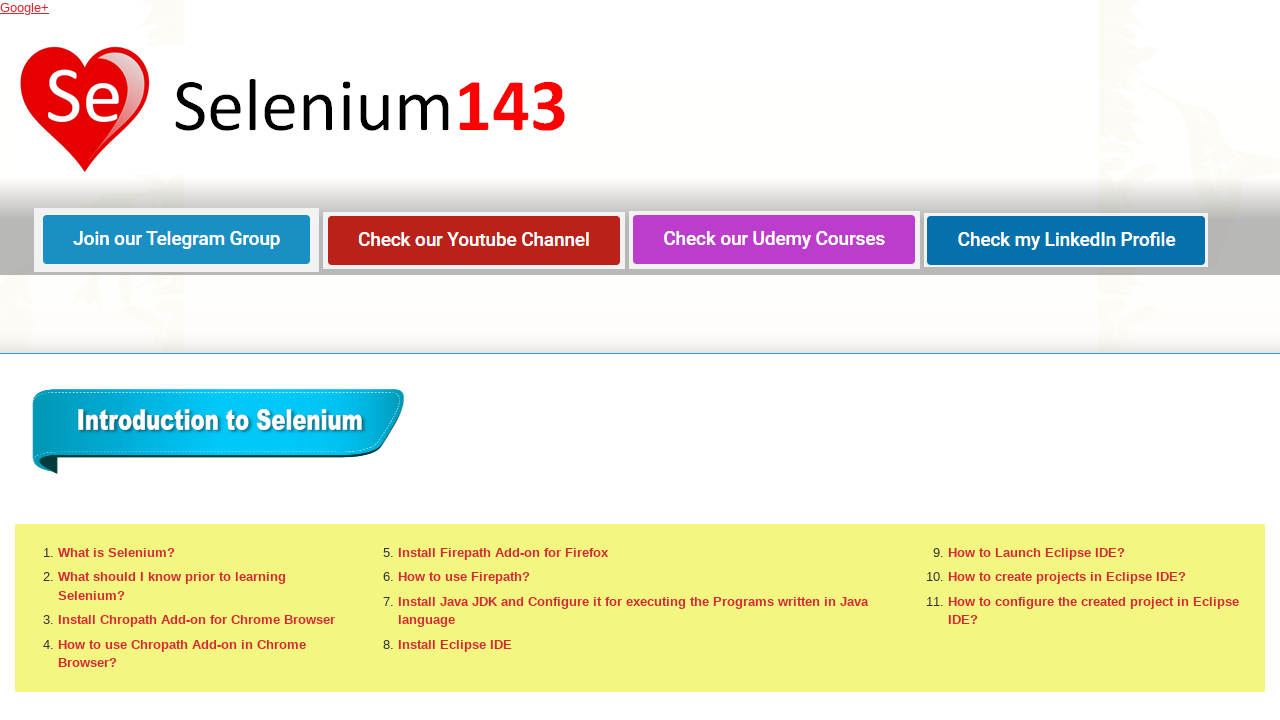

New tab page loaded
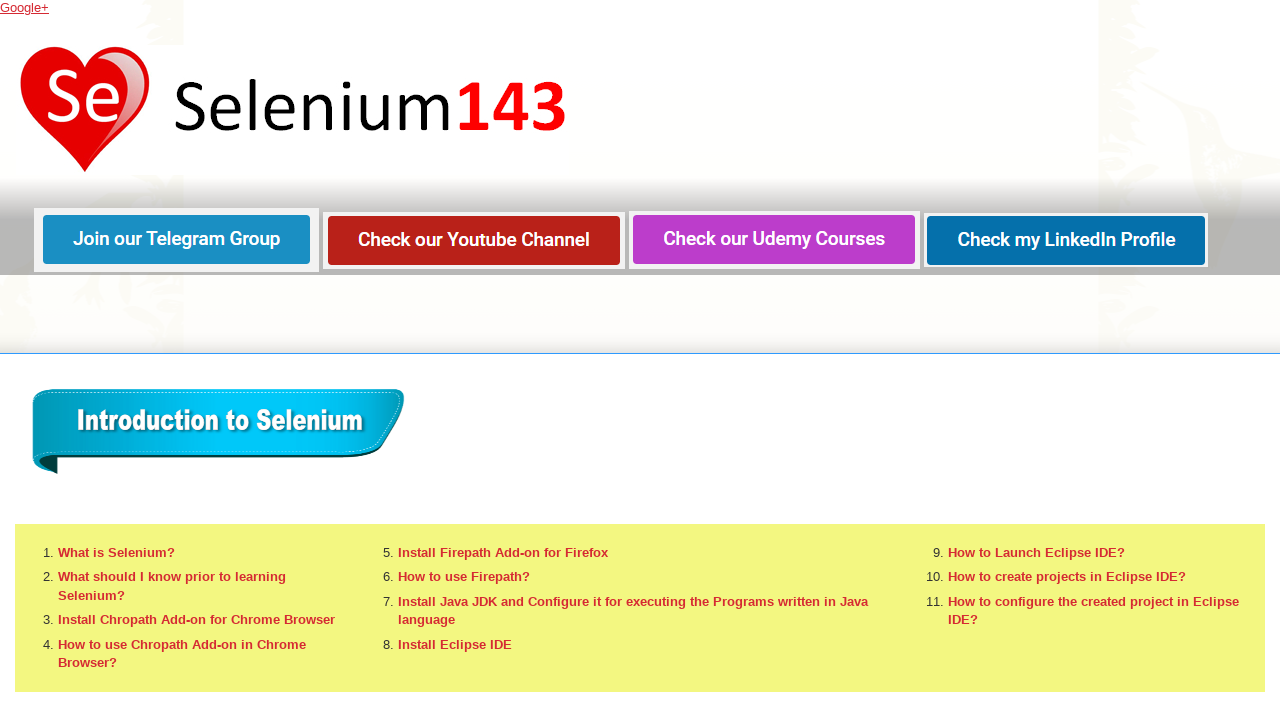

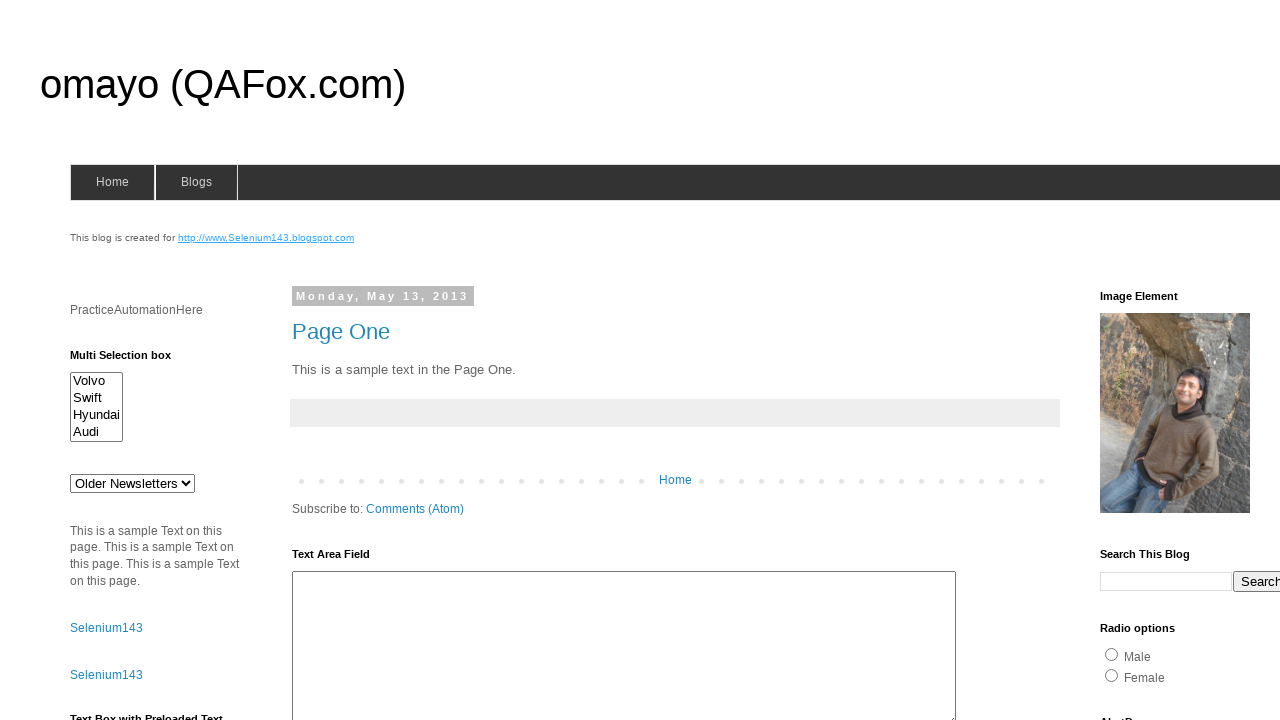